Tests a Selenium practice form by filling in the firstname and lastname fields with test data.

Starting URL: https://www.techlistic.com/p/selenium-practice-form.html

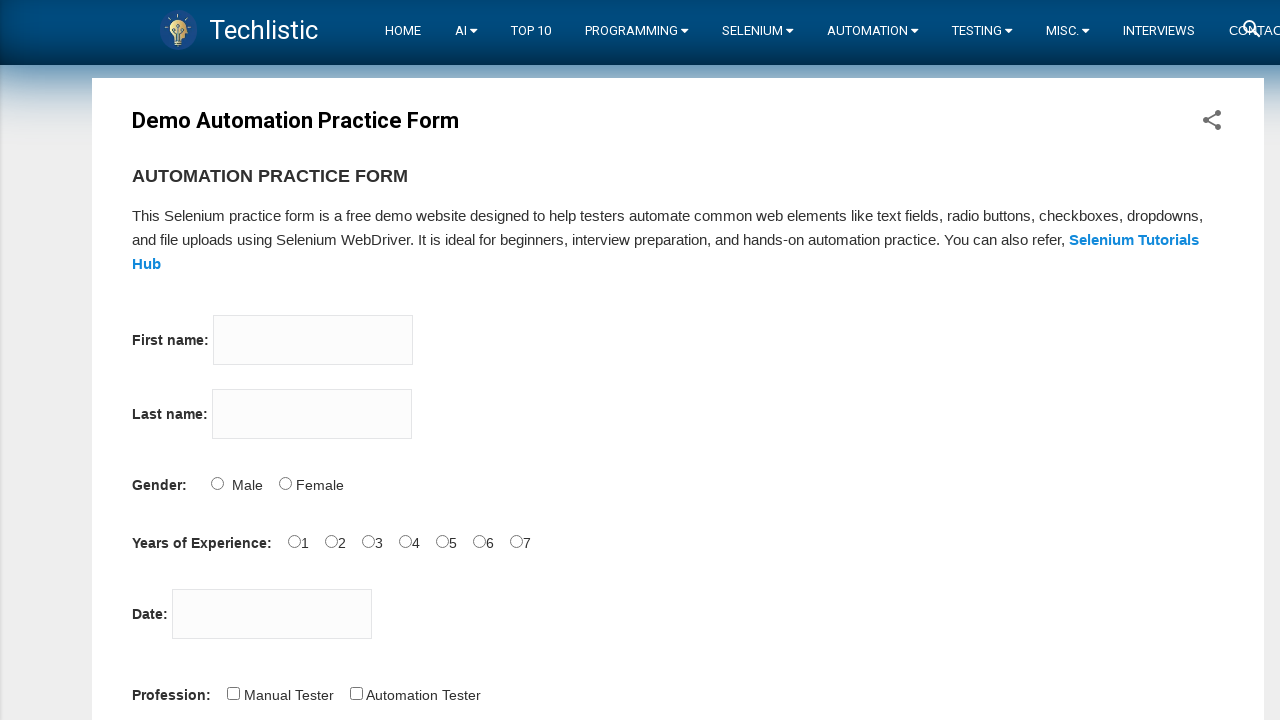

Filled firstname field with 'Jennifer' on input[name='firstname']
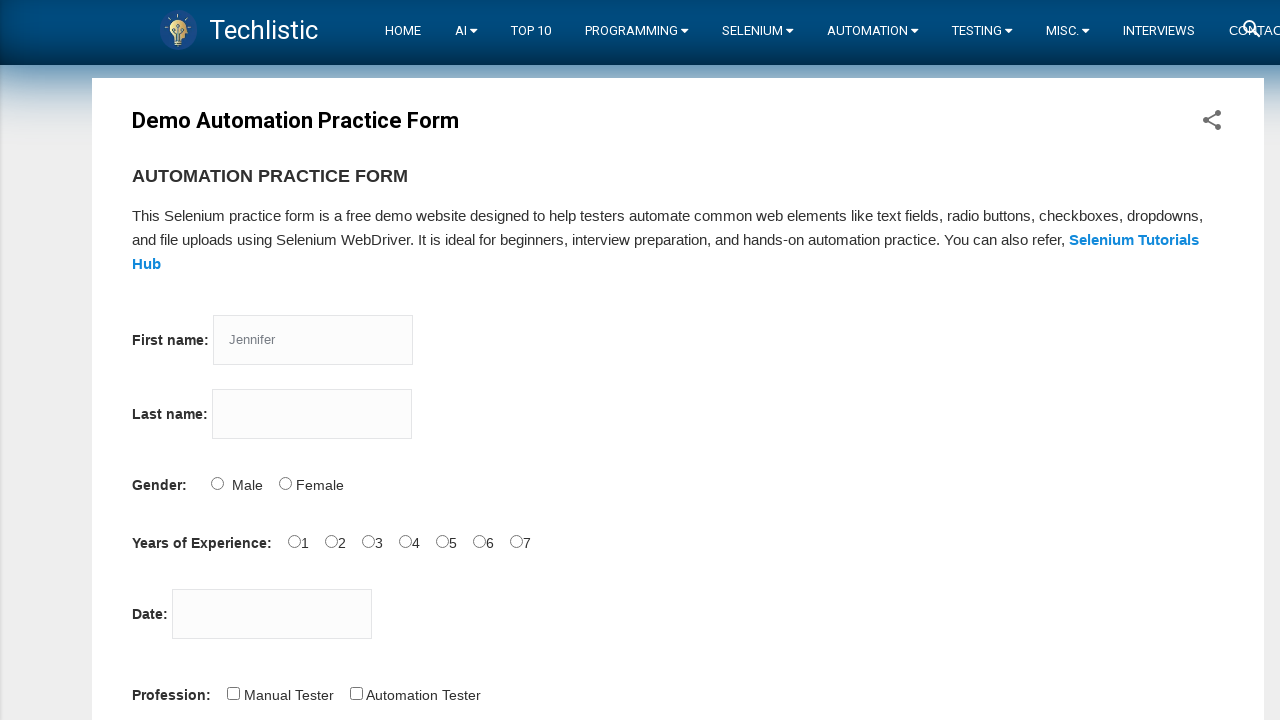

Filled lastname field with 'Morrison' on input[name='lastname']
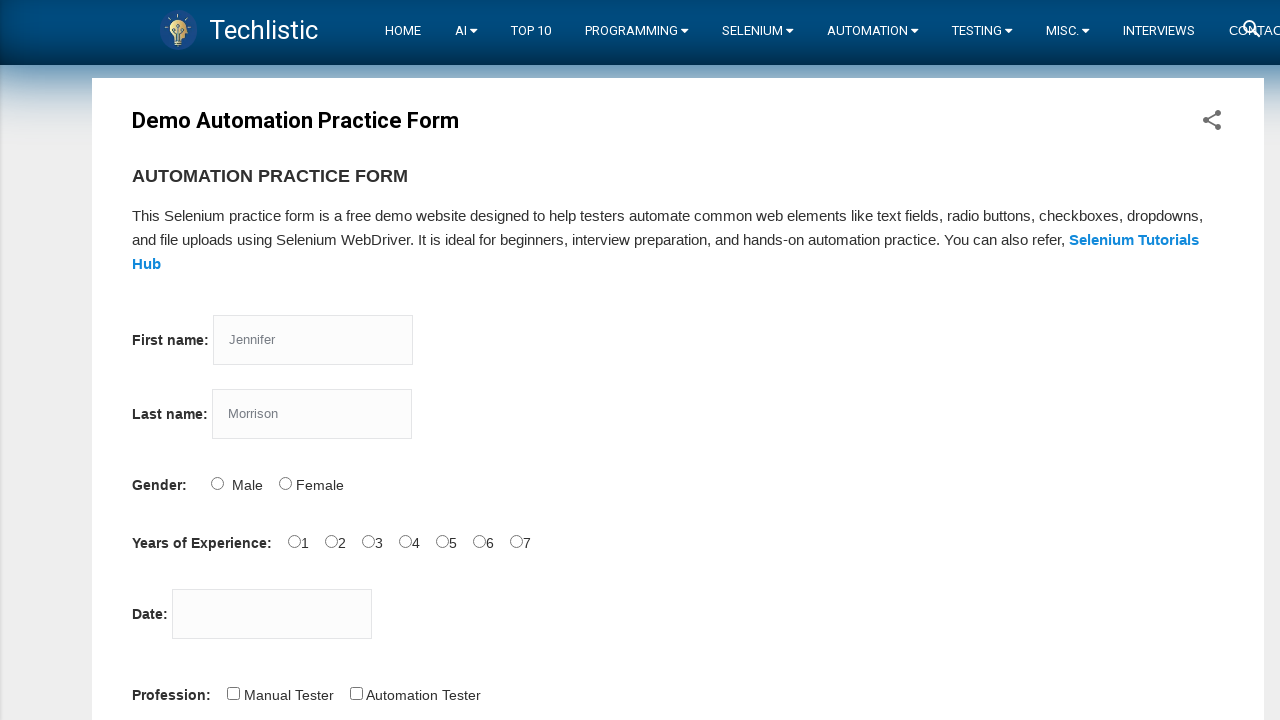

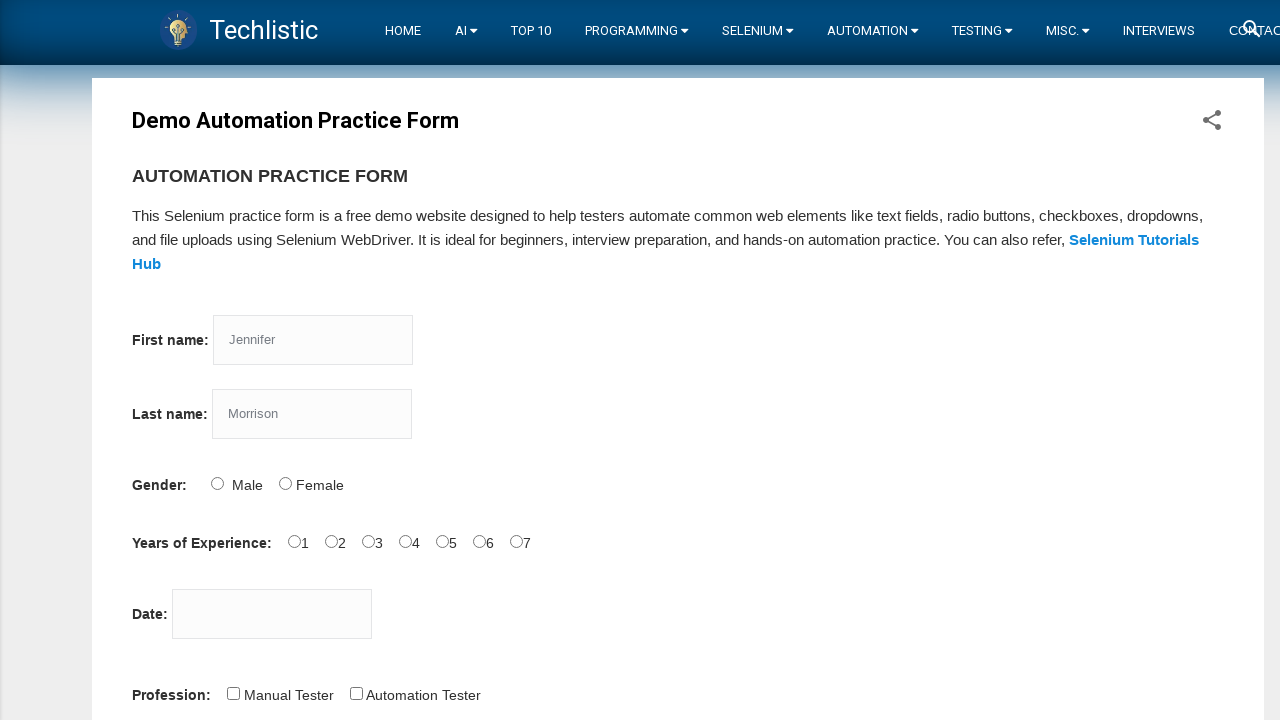